Tests a form that requires reading an attribute value from a page element, performing a mathematical calculation, filling in the answer, selecting checkbox and radio options, and submitting the form.

Starting URL: http://suninjuly.github.io/get_attribute.html

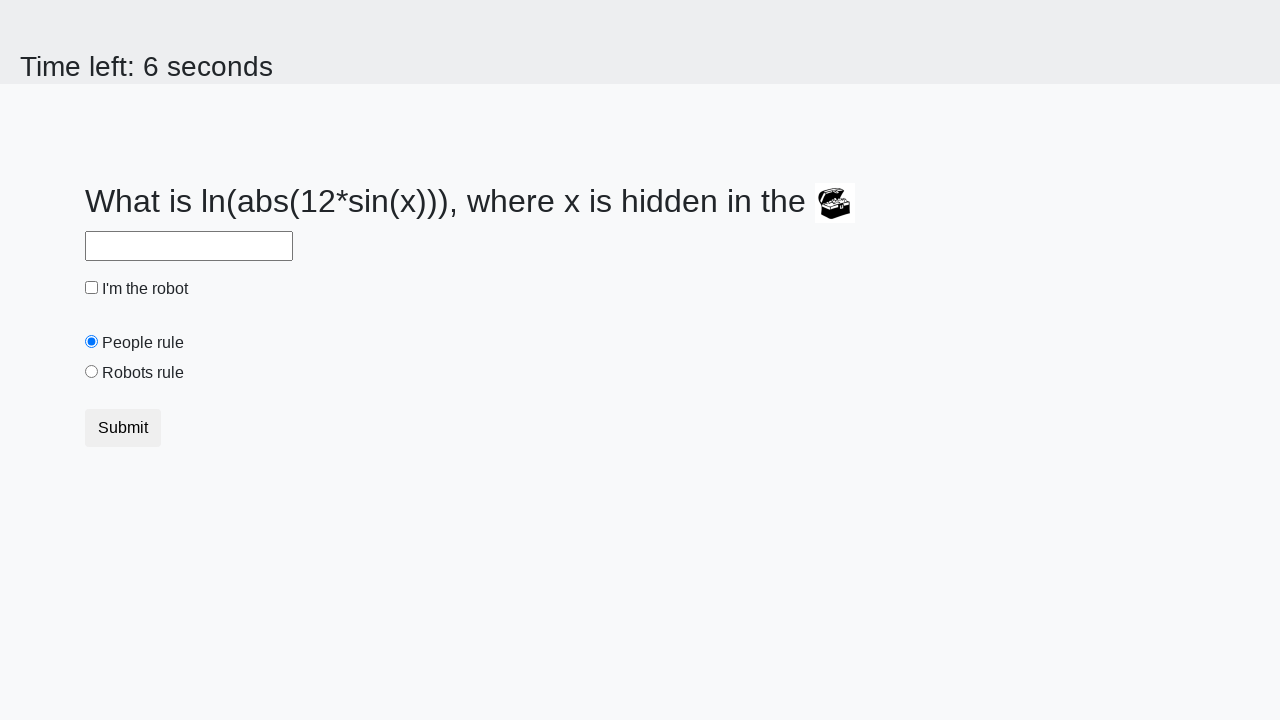

Located element with valuex attribute
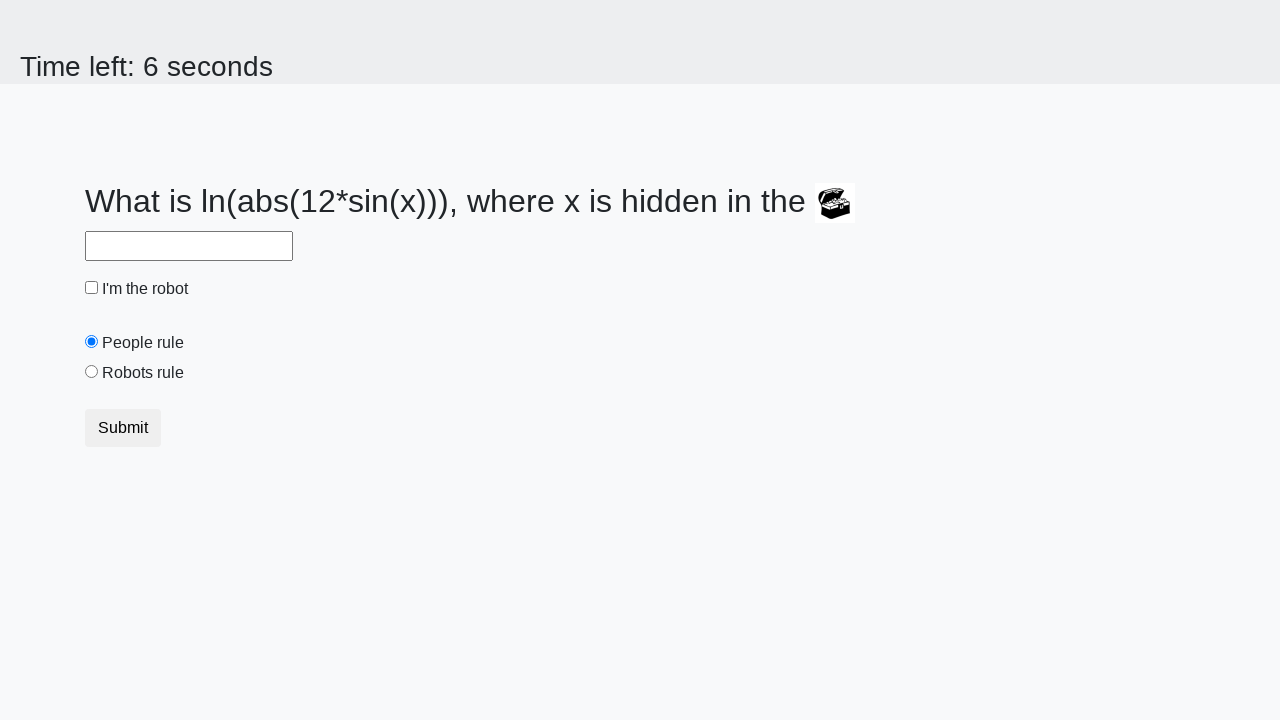

Retrieved valuex attribute: 307
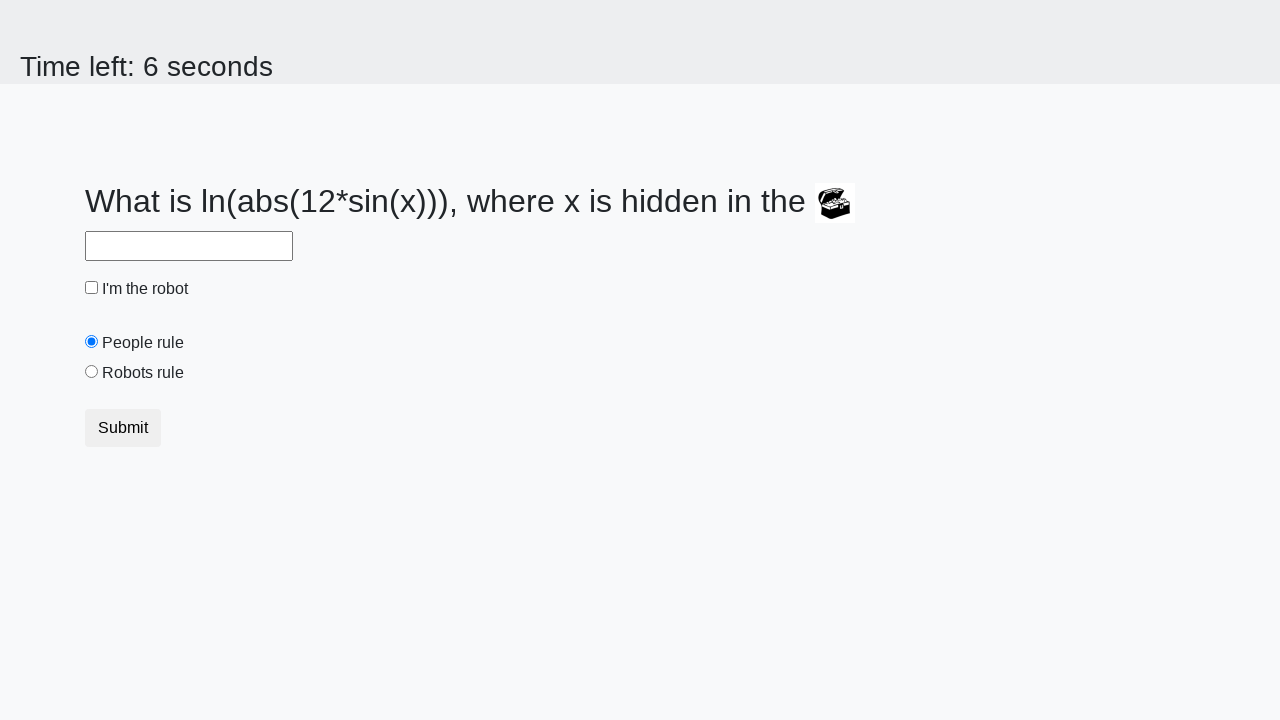

Calculated mathematical answer: 2.2212475208539244
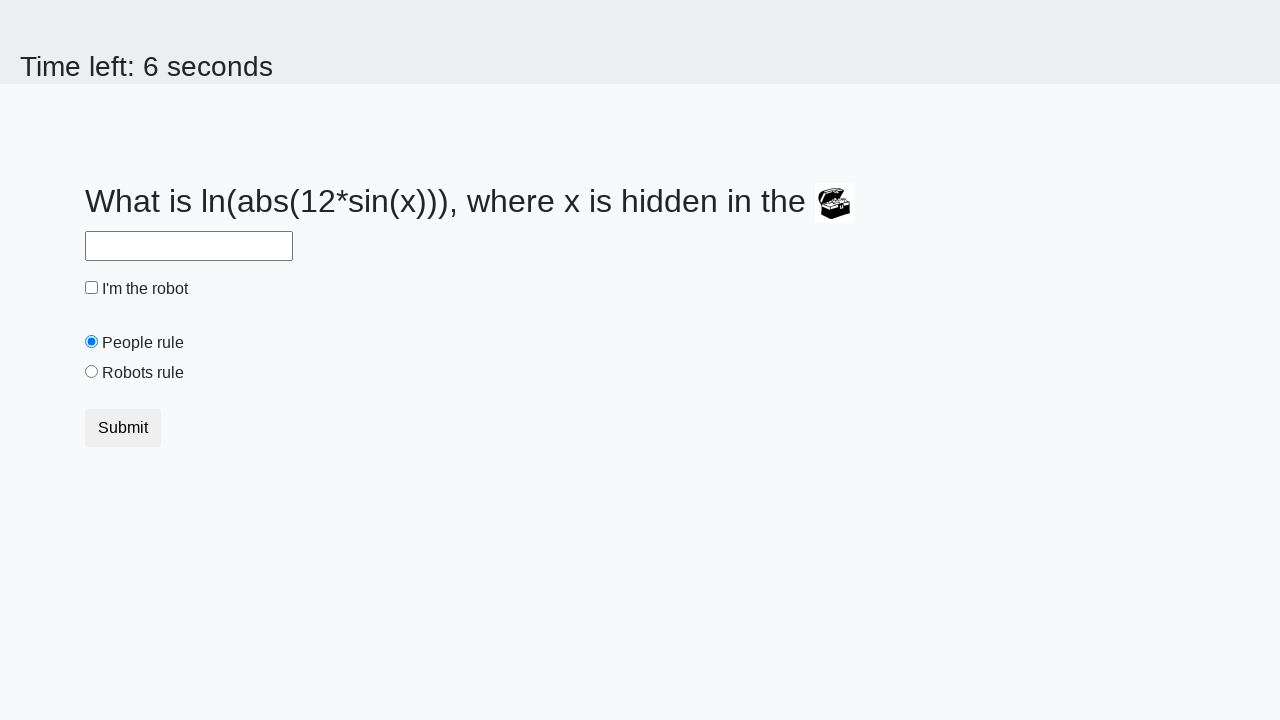

Filled answer field with calculated value: 2.2212475208539244 on #answer
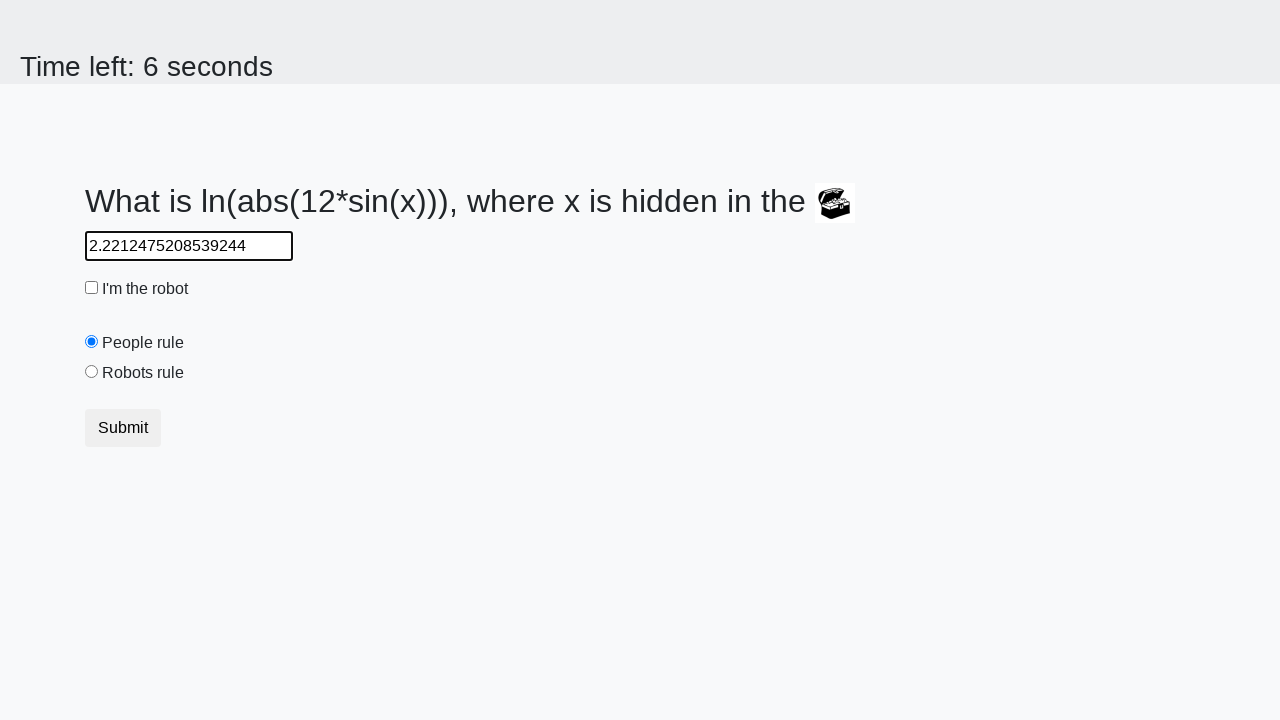

Clicked robot checkbox at (92, 288) on #robotCheckbox
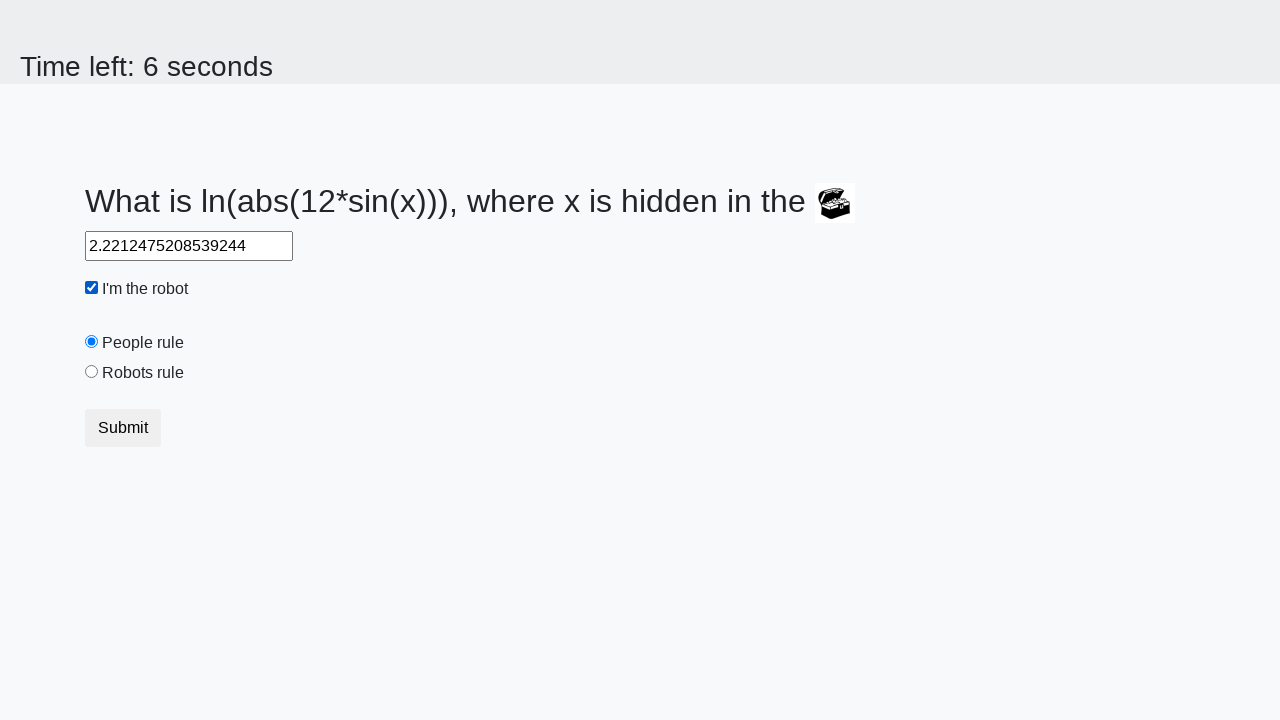

Clicked 'robots rule' radio button at (92, 372) on #robotsRule
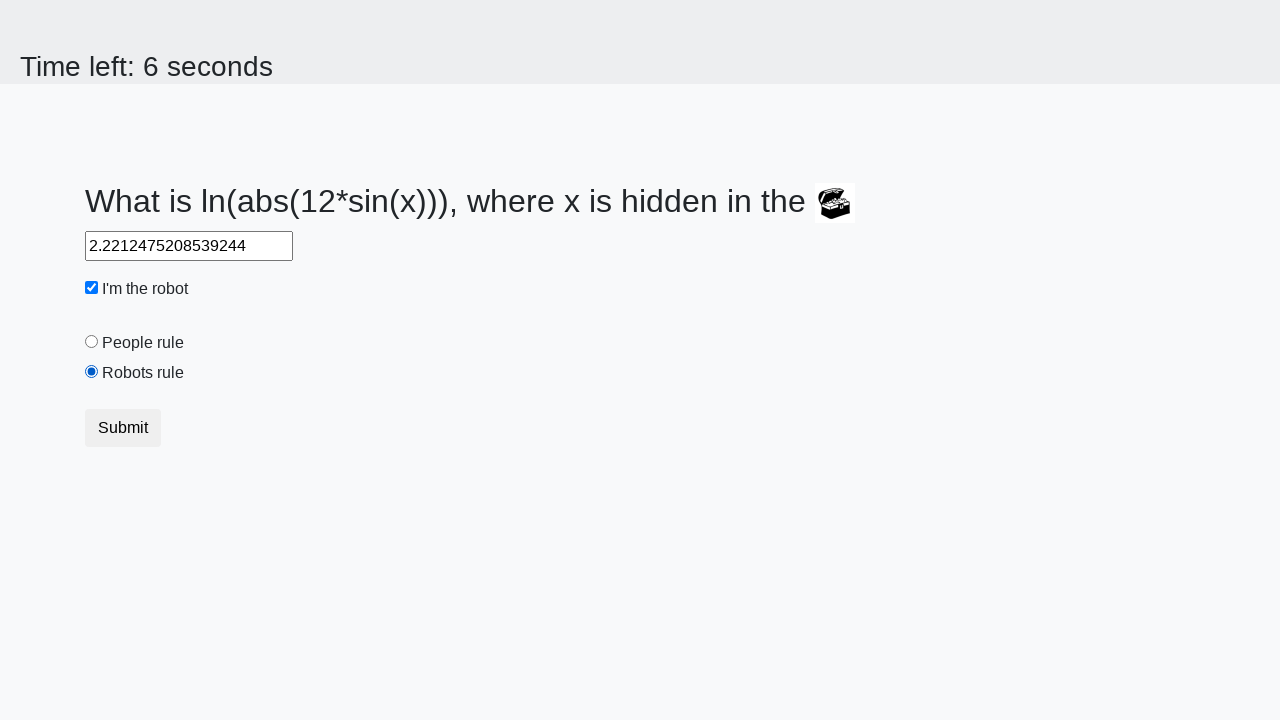

Clicked submit button to submit the form at (123, 428) on [type='submit']
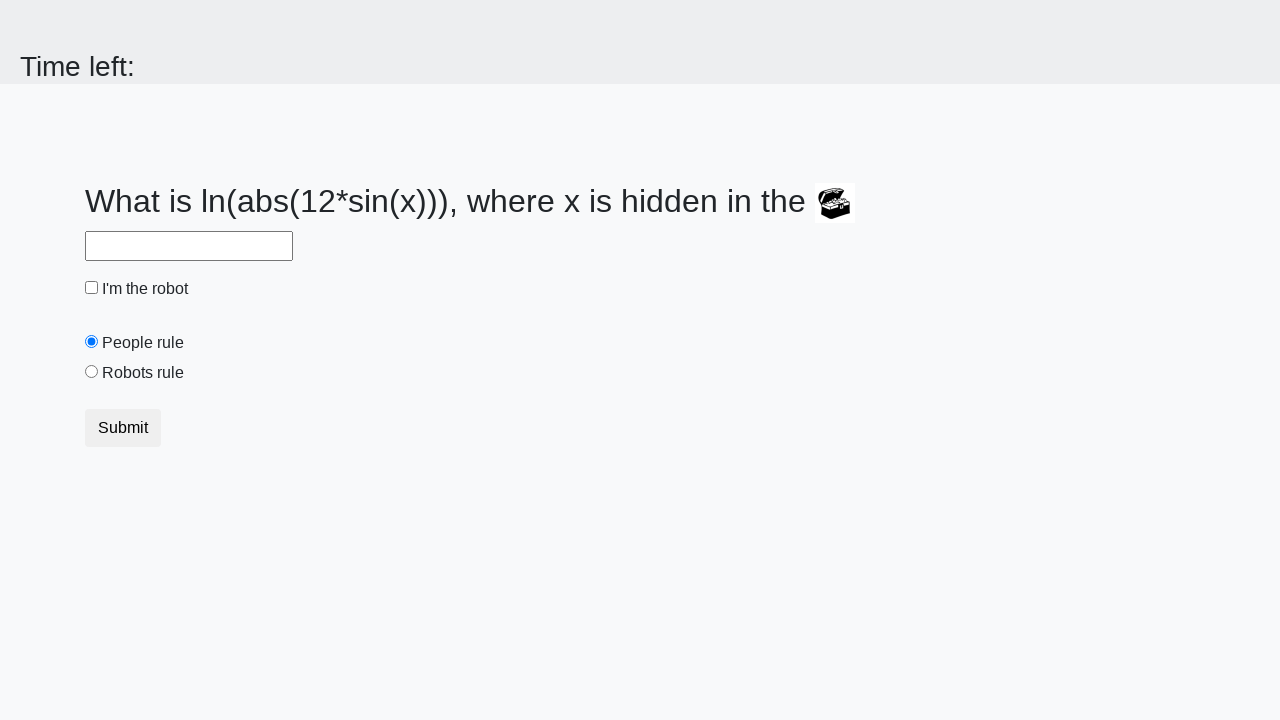

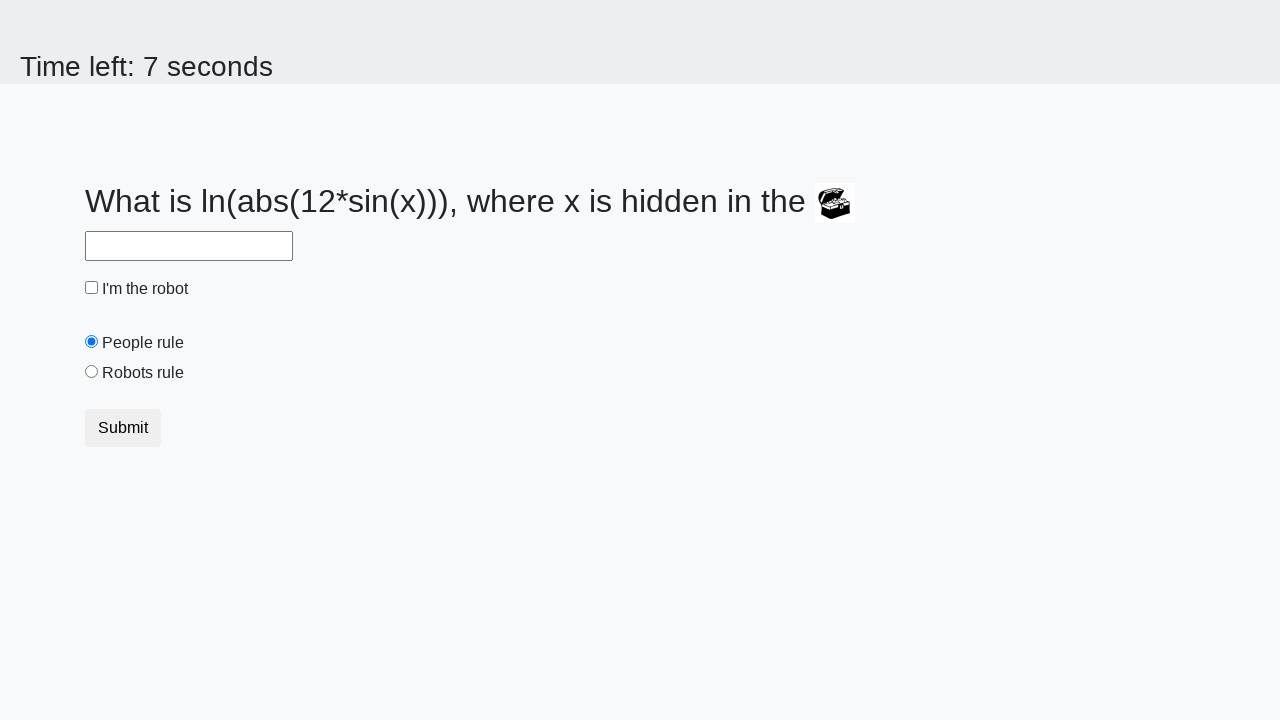